Tests JavaScript alert dialog handling by clicking a button that triggers an alert, then accepting the dialog

Starting URL: http://www.mediacollege.com/internet/javascript/basic/alert.html

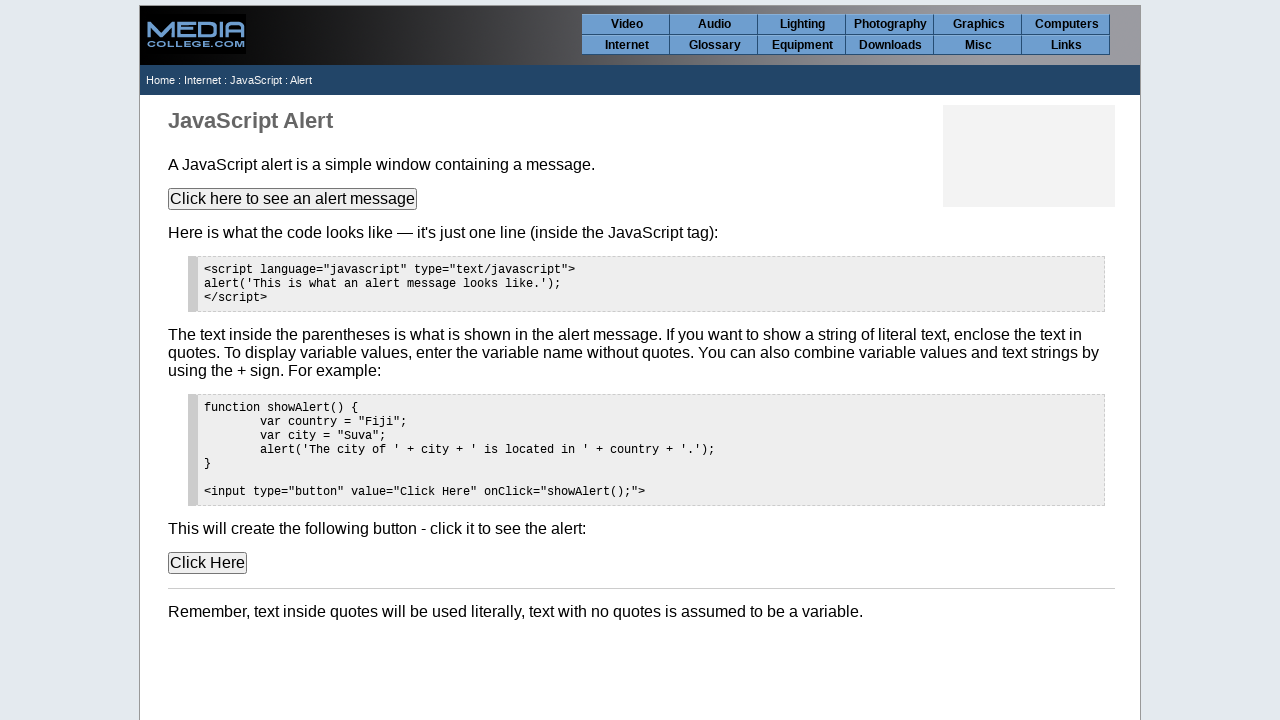

Set up dialog handler to accept alerts
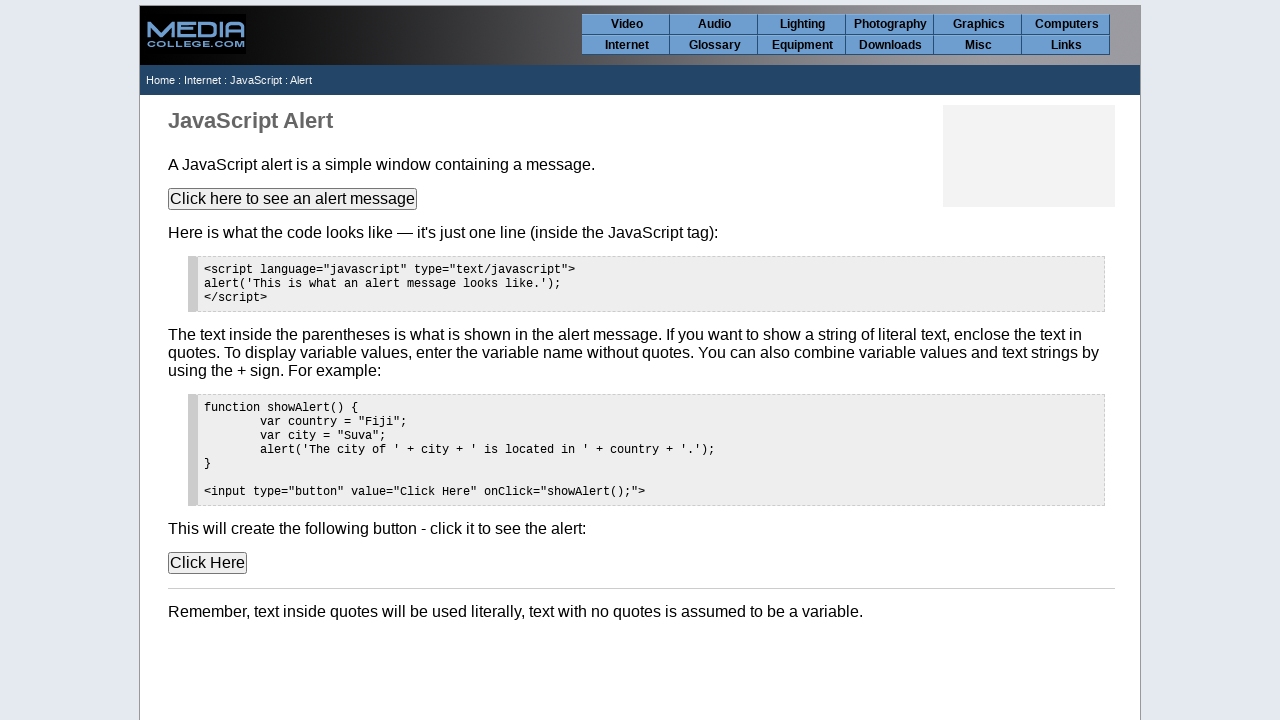

Clicked button to trigger alert dialog at (292, 199) on xpath=//*[@id='content']/p[2]/input
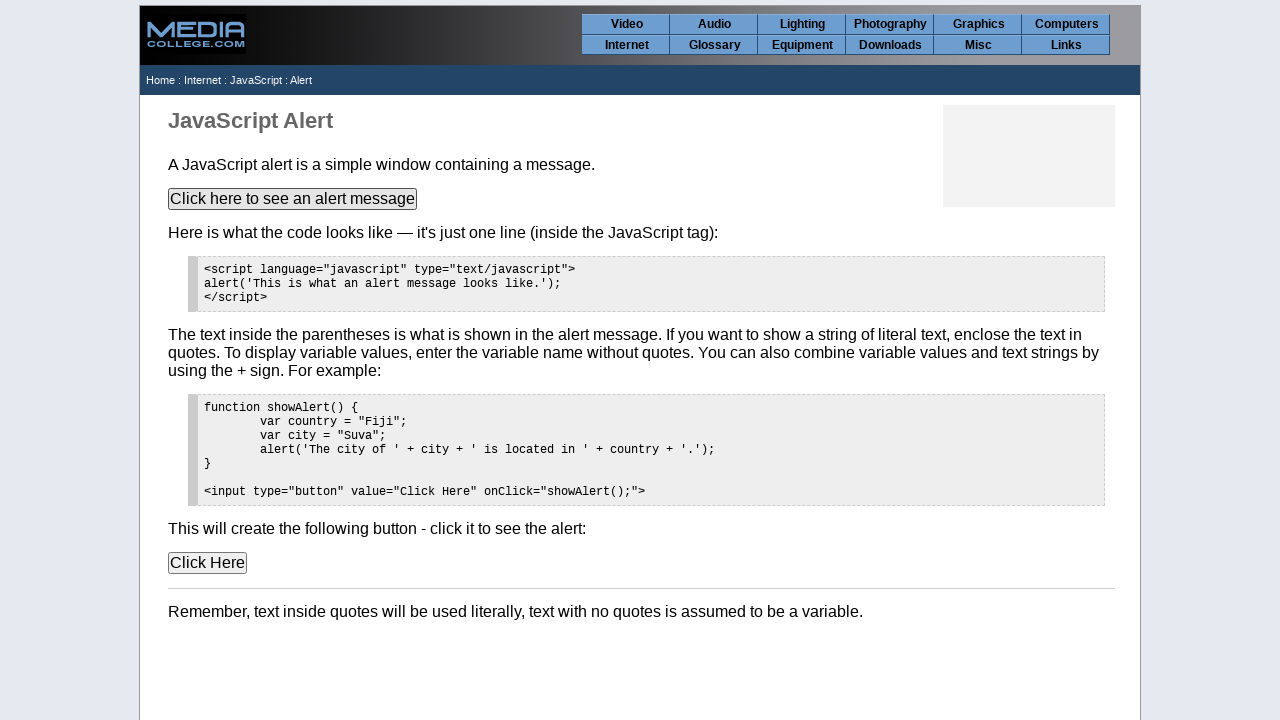

Waited for dialog to be processed
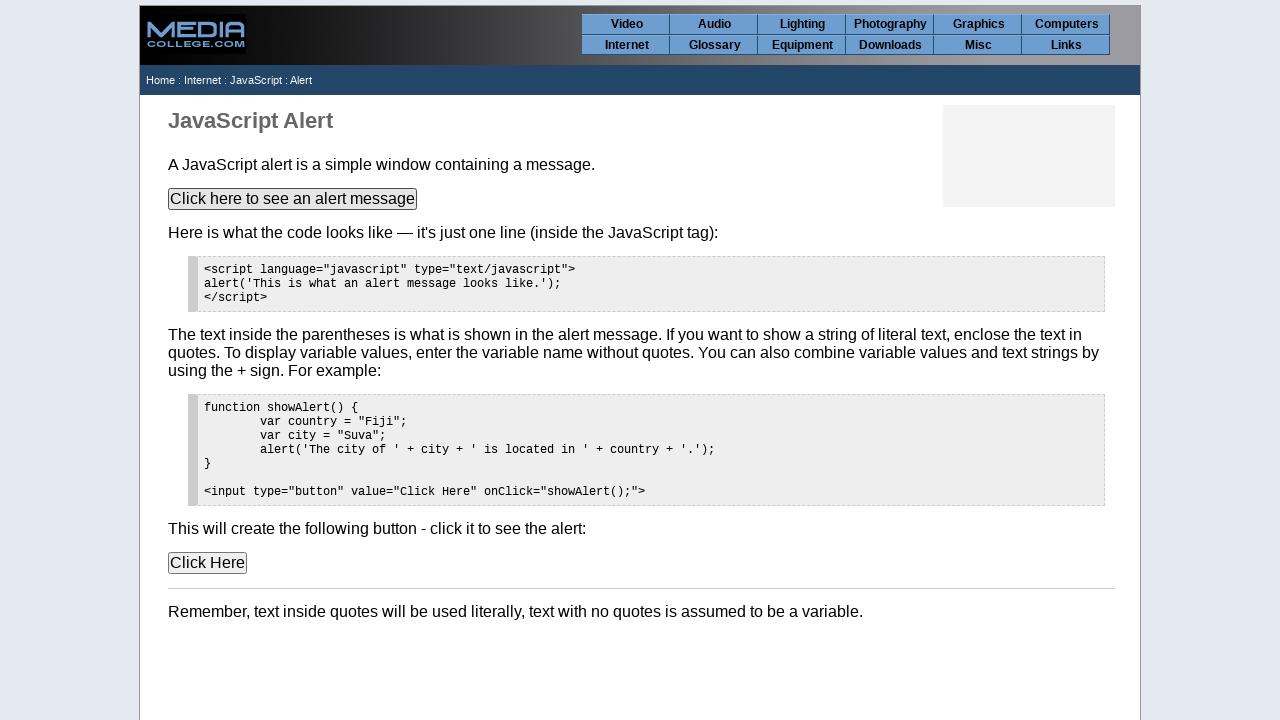

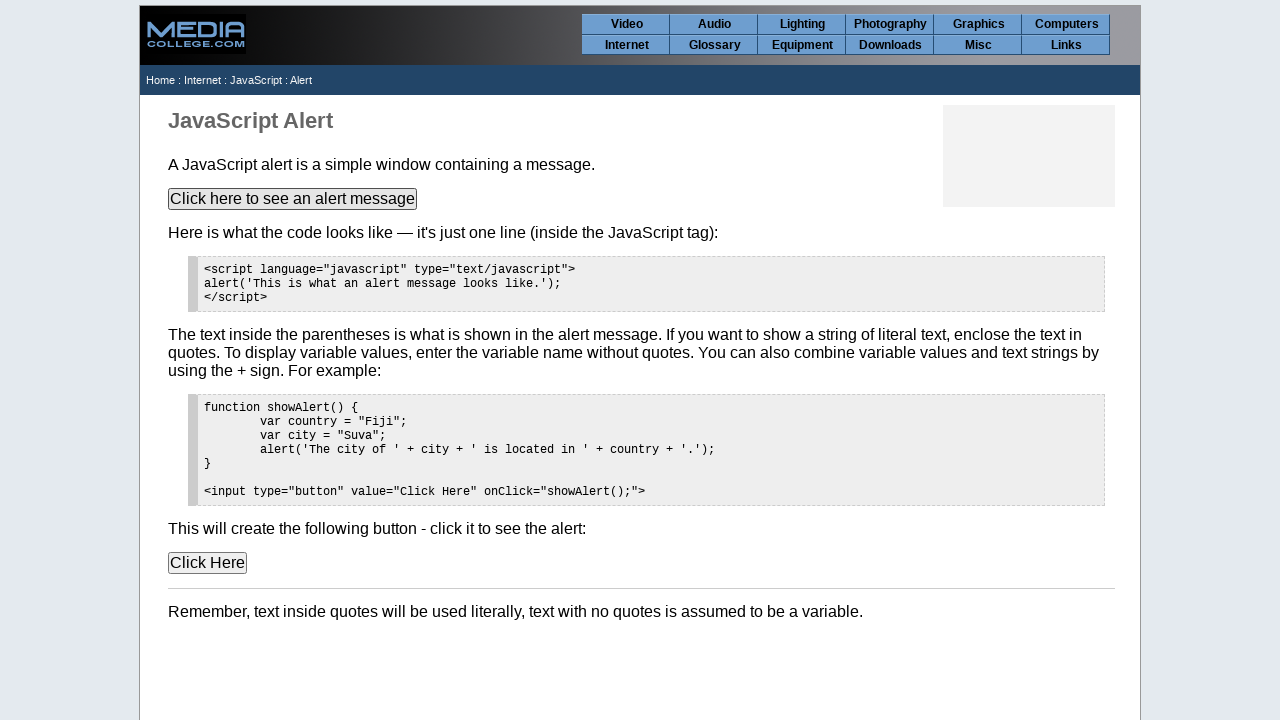